Navigates to the OrangeHRM demo login page and verifies that the company branding logo is visible on the page.

Starting URL: https://opensource-demo.orangehrmlive.com/web/index.php/auth/login

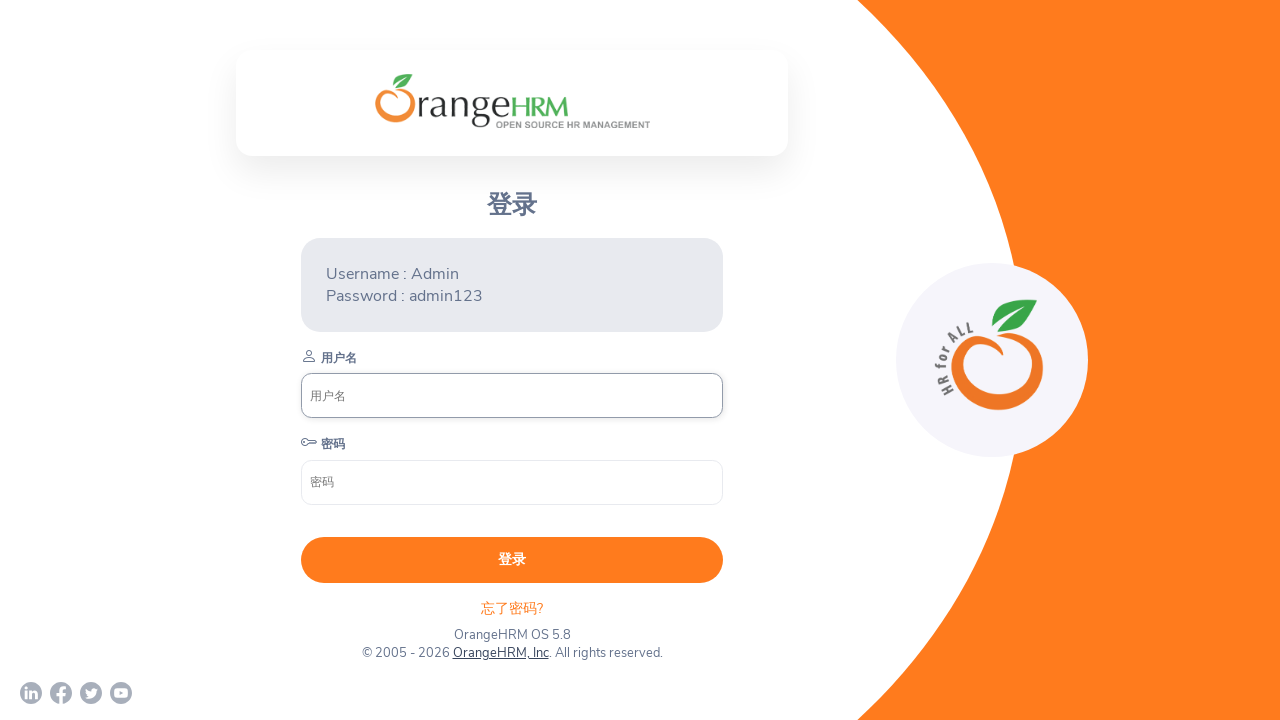

Navigated to OrangeHRM demo login page
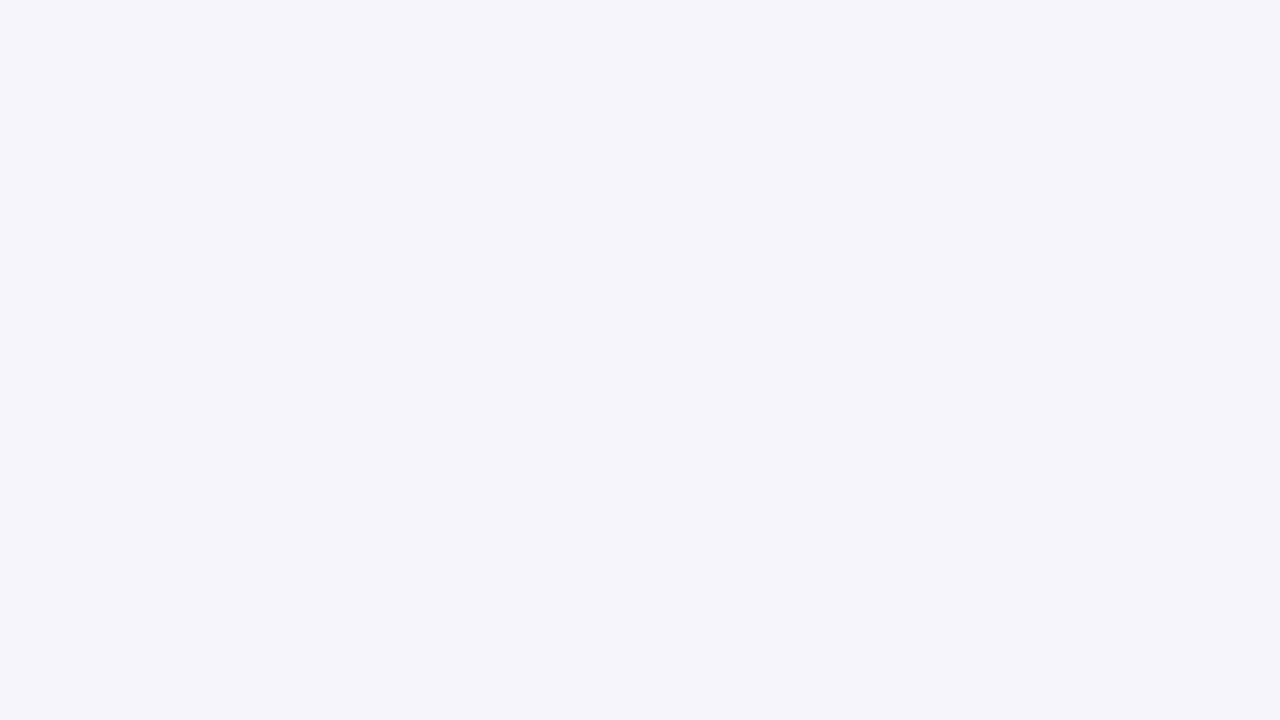

Company branding logo element loaded on the page
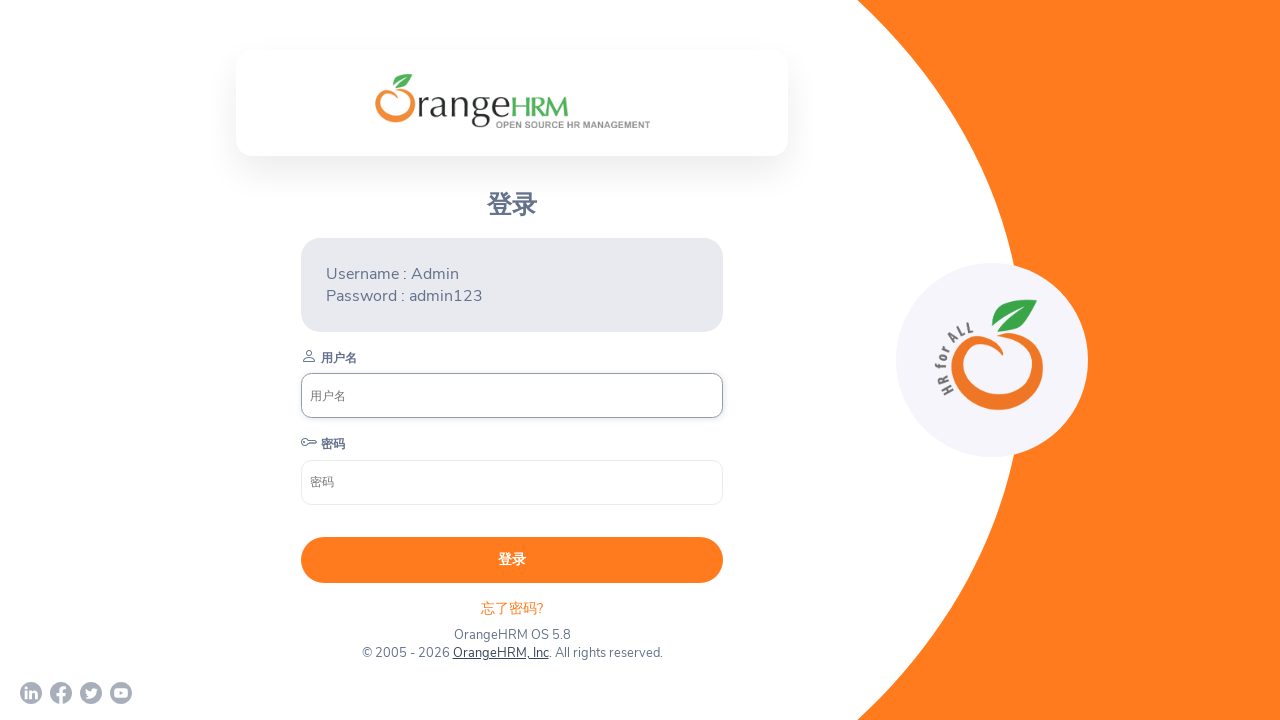

Verified that company branding logo is visible
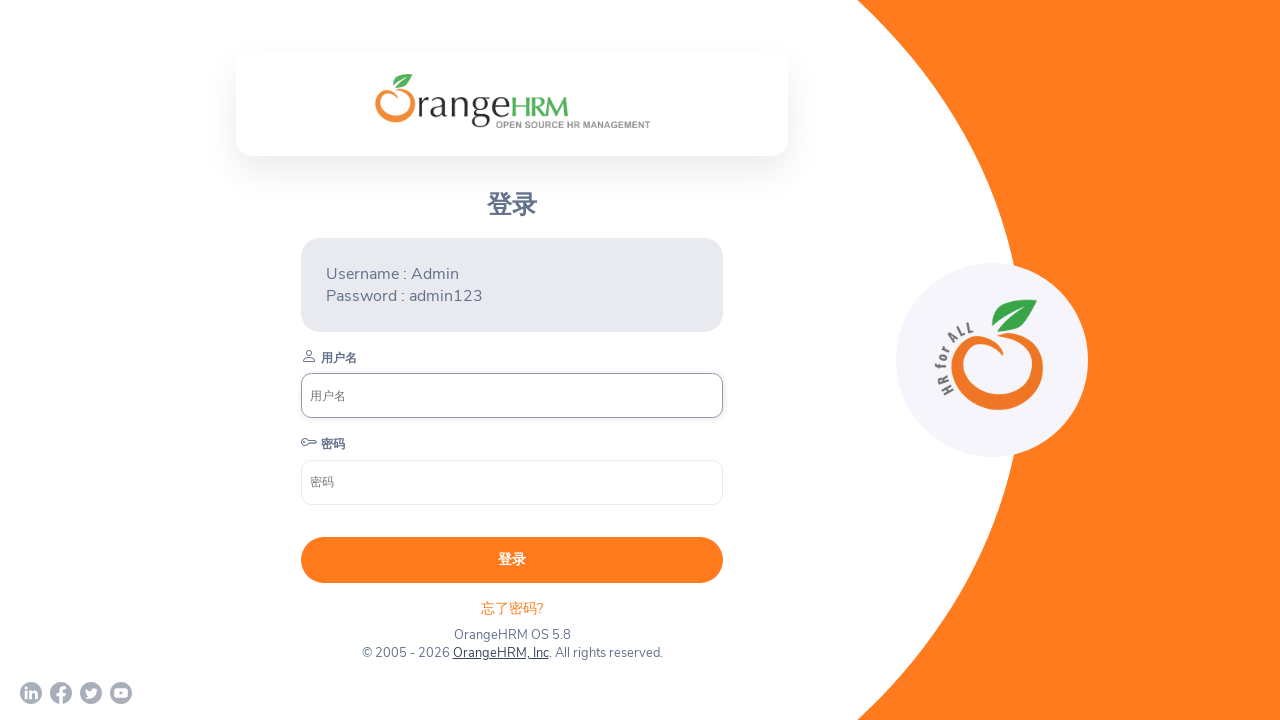

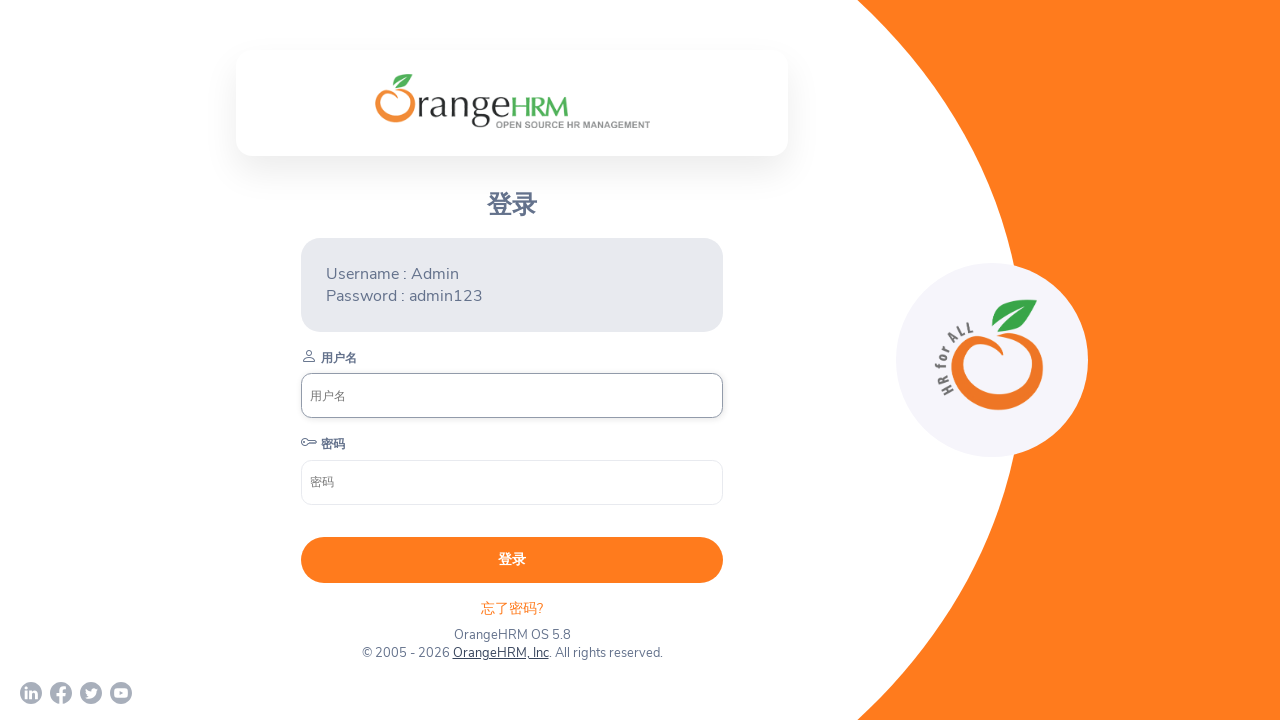